Tests drag and drop functionality by dragging an element from a source position to a target drop zone

Starting URL: https://leafground.com/drag.xhtml

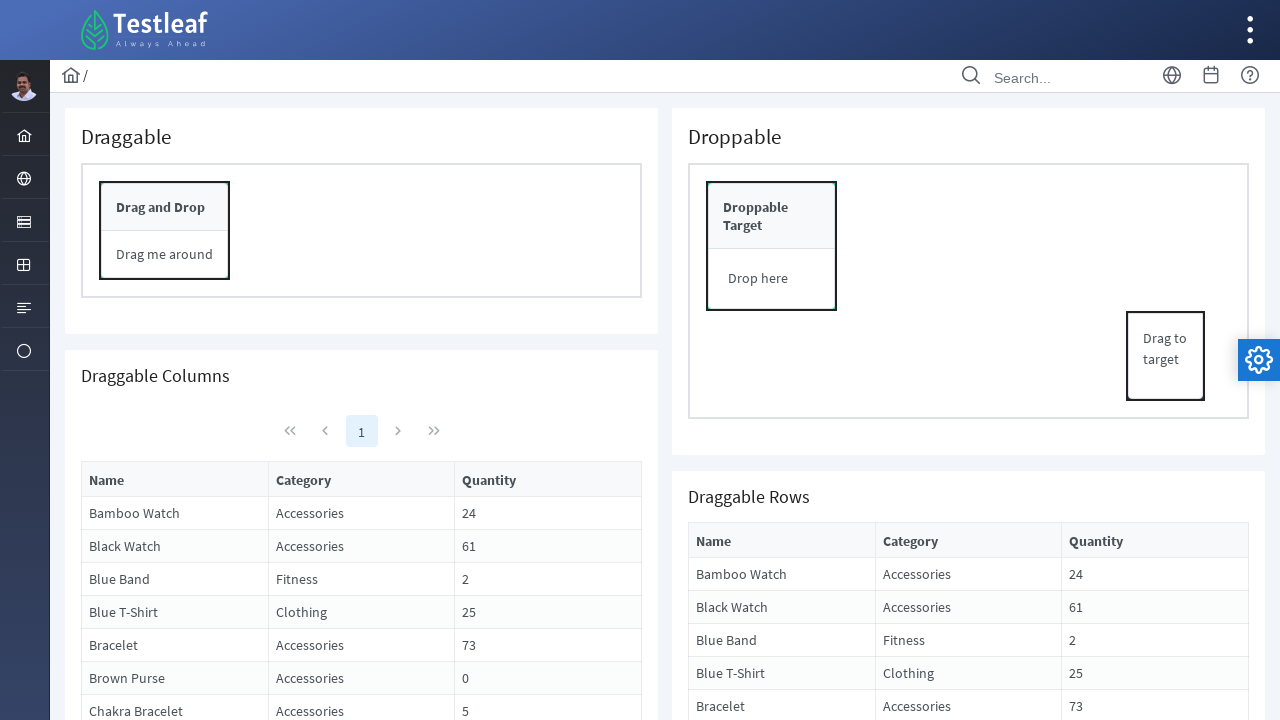

Located the draggable element with text 'Drag to target'
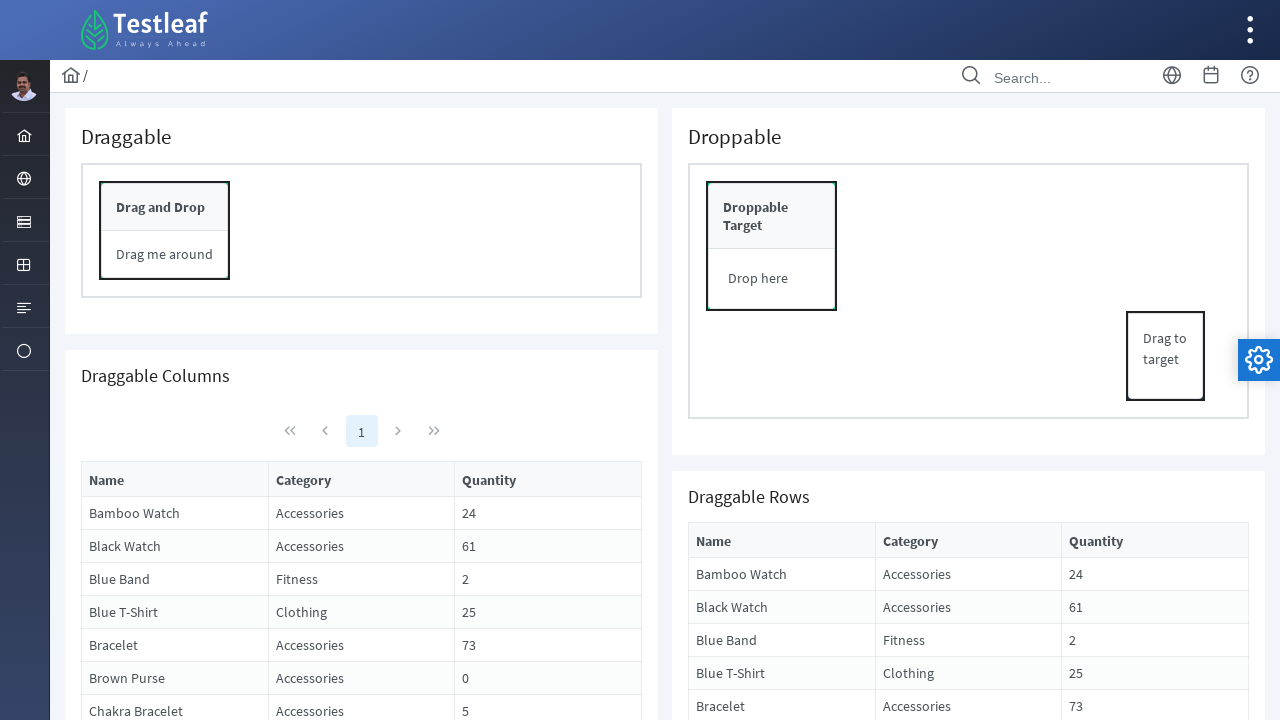

Located the drop target element with text 'Drop here'
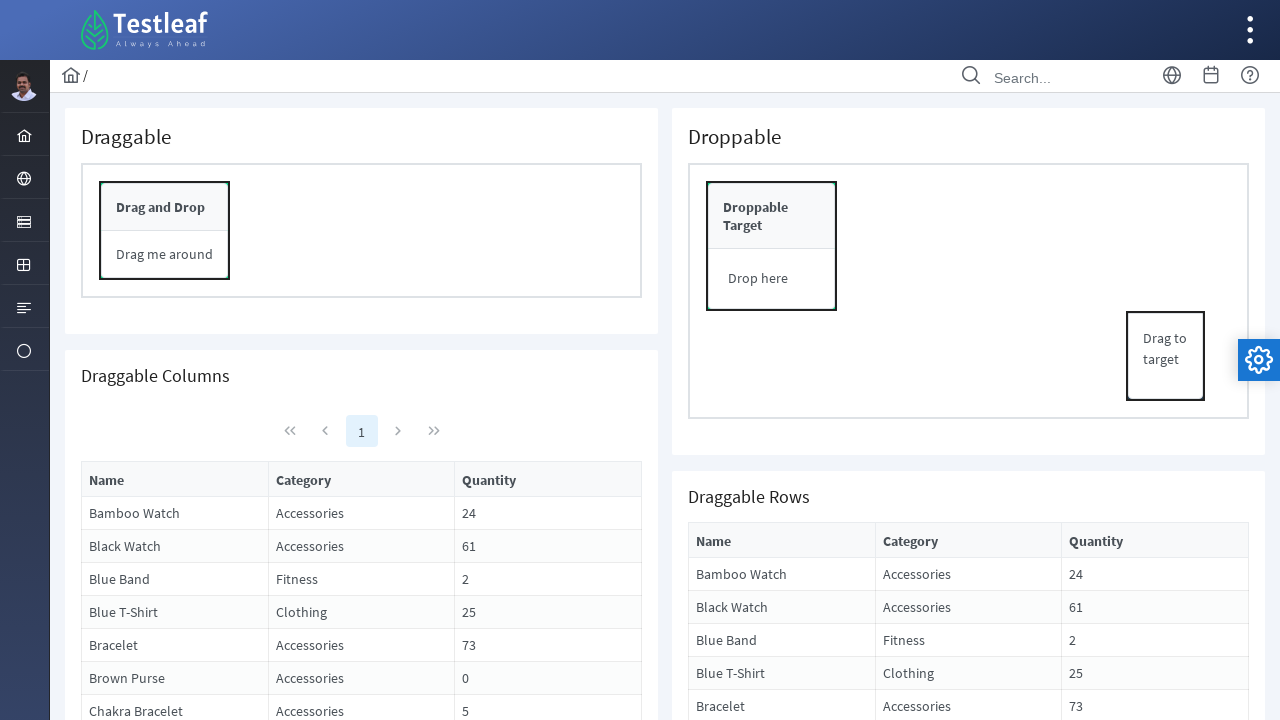

Dragged element from source to target drop zone at (772, 279)
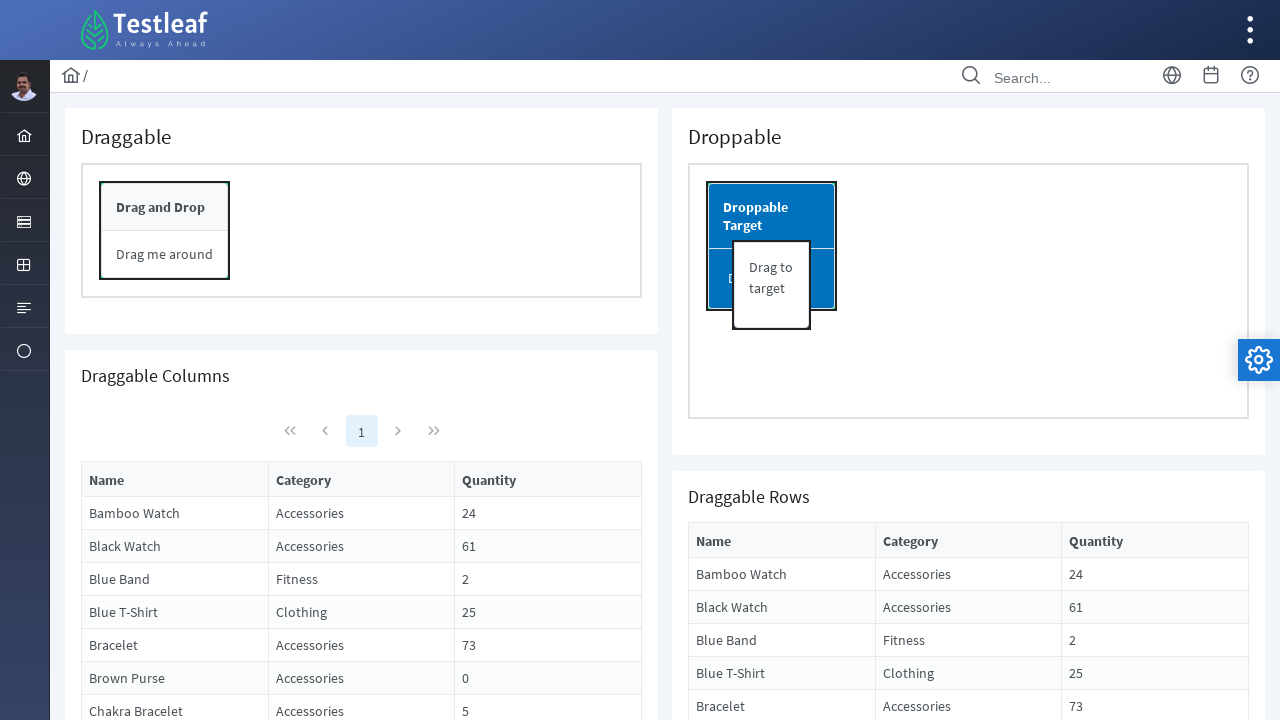

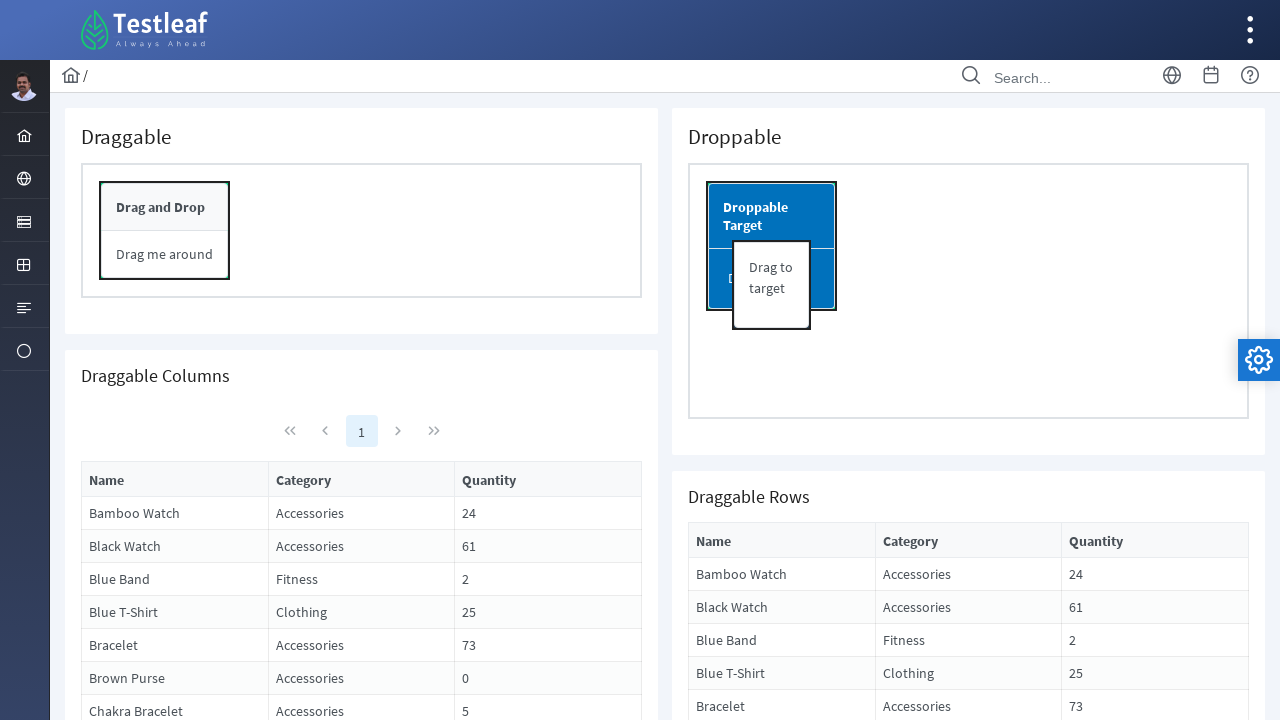